Tests the "Forgot your password" flow by clicking the forgot password link and then the reset password button, verifying the password reset UI functionality.

Starting URL: https://rahulshettyacademy.com/locatorspractice/

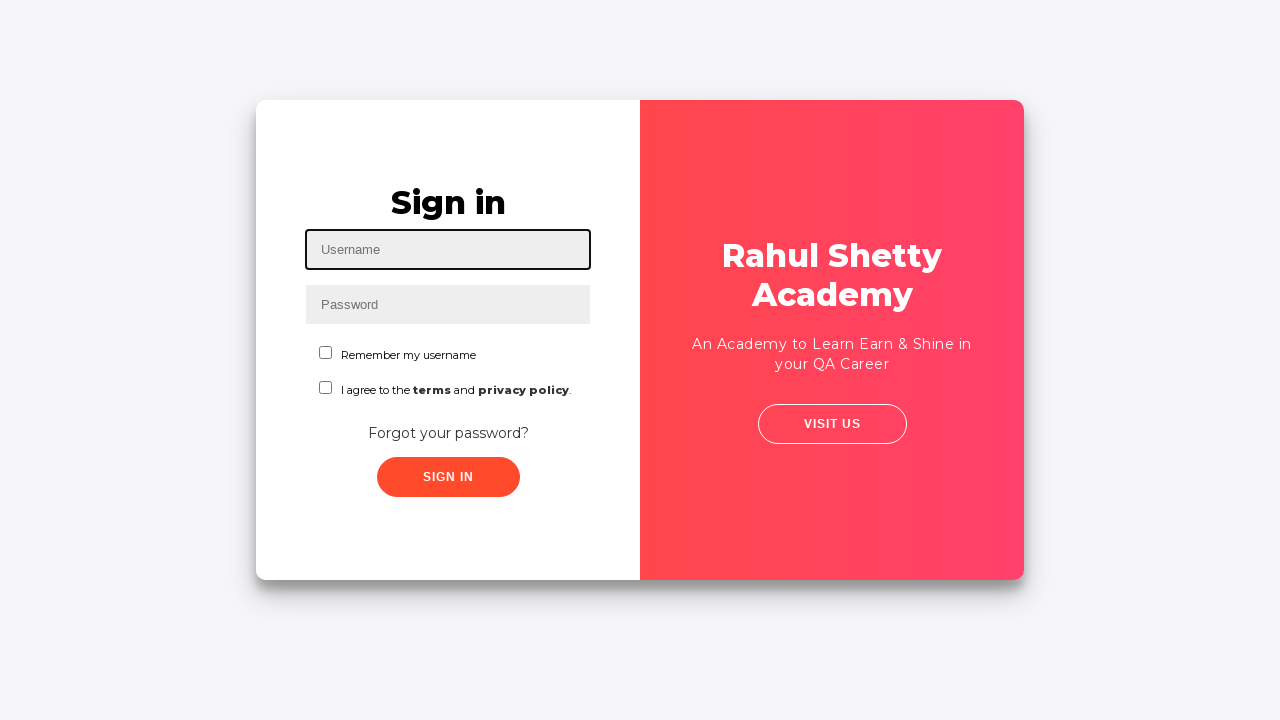

Clicked 'Forgot your password?' link at (448, 433) on text=Forgot your password?
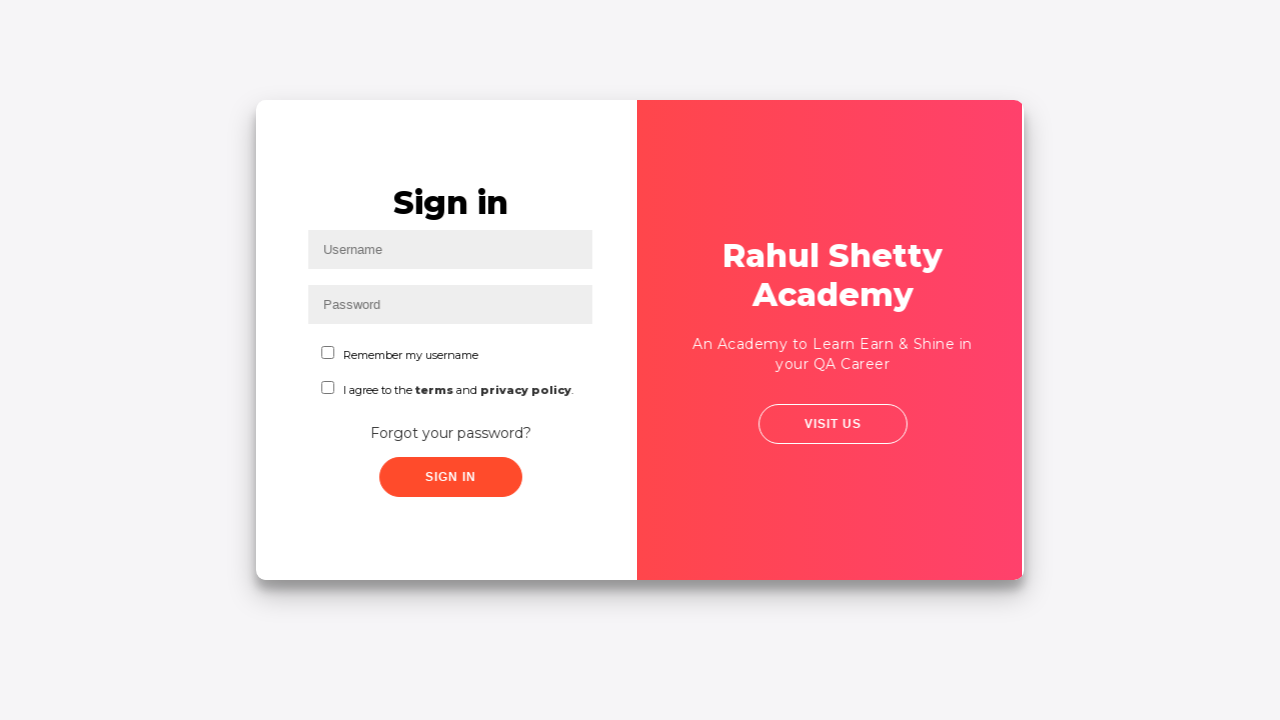

Waited for forgot password form to load
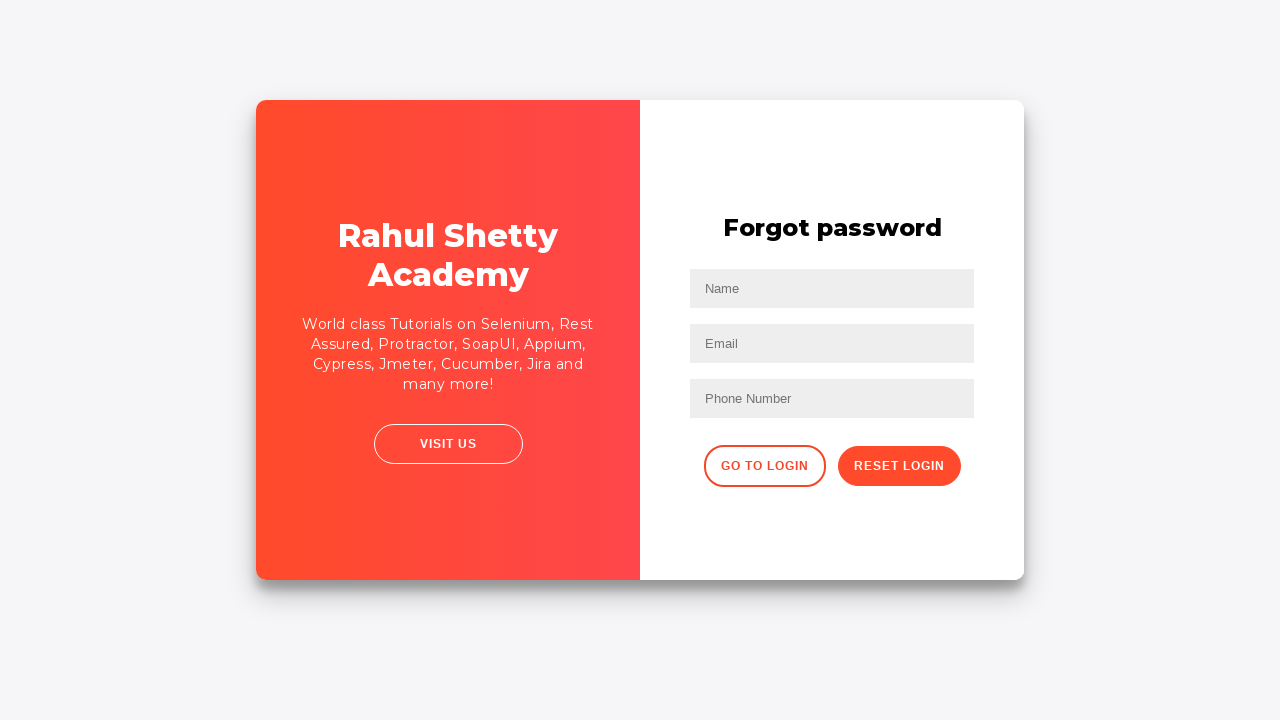

Clicked reset password button at (899, 466) on .reset-pwd-btn
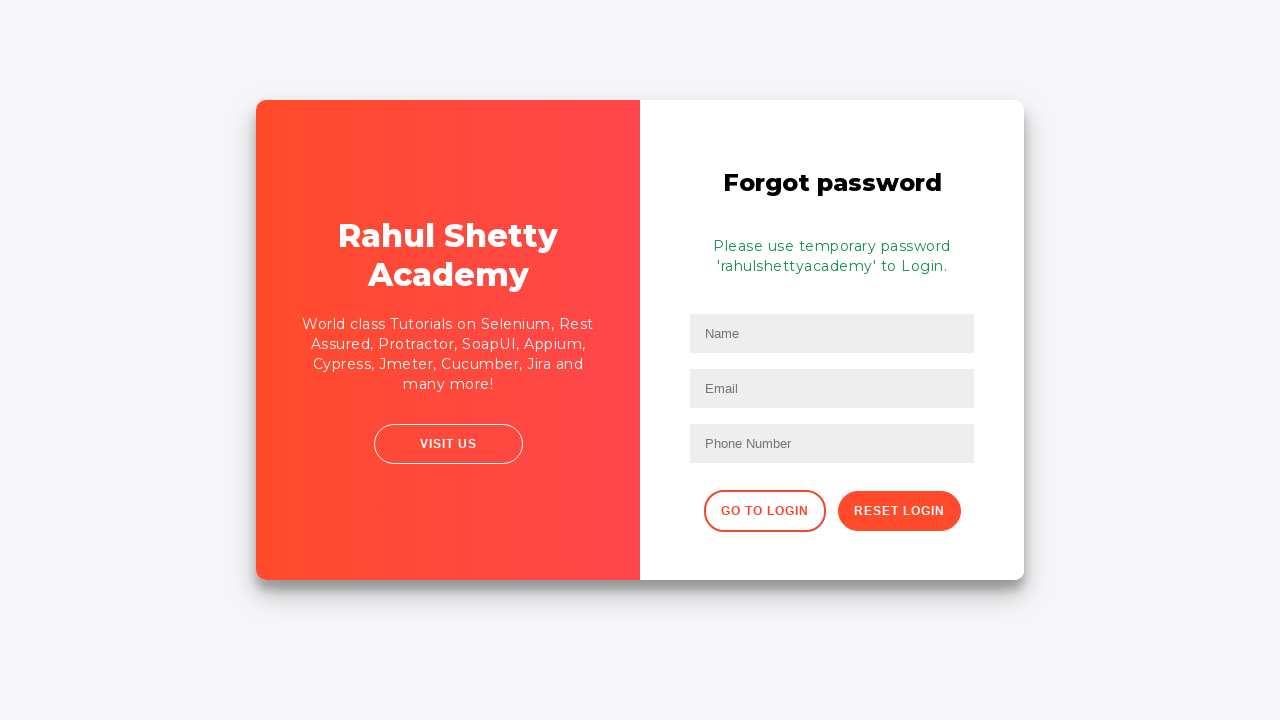

Verified reset password form text is displayed
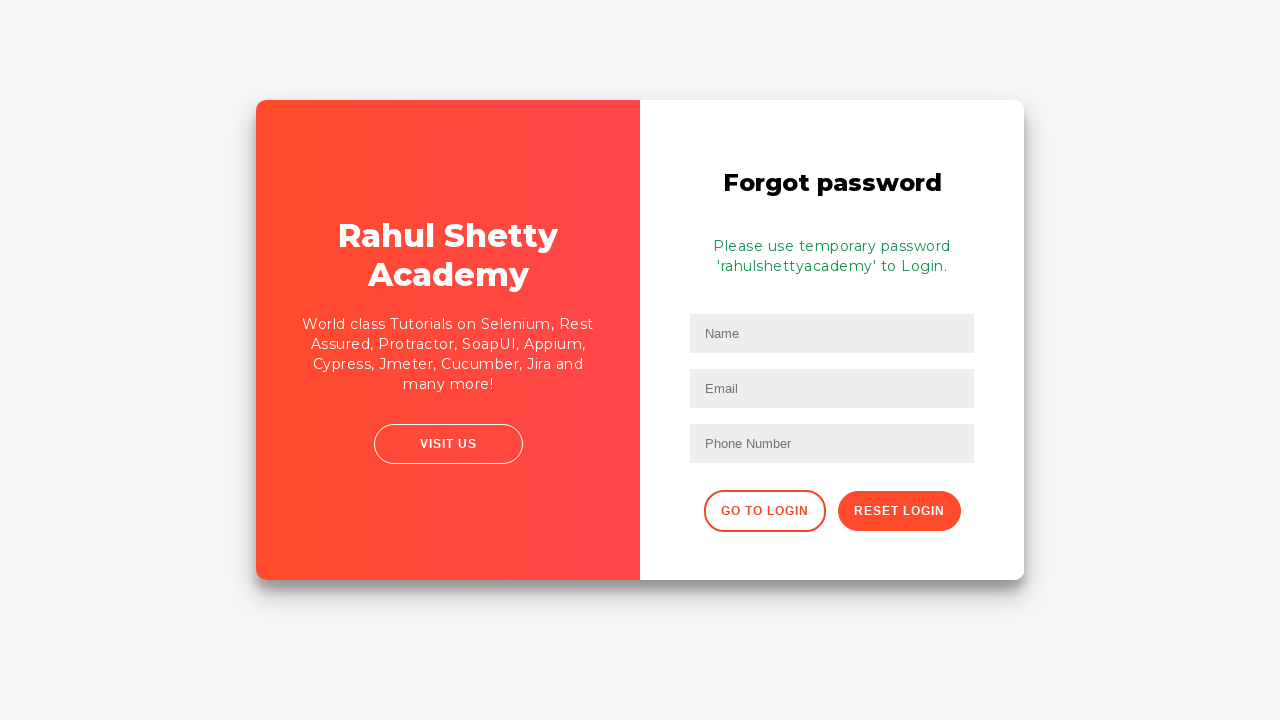

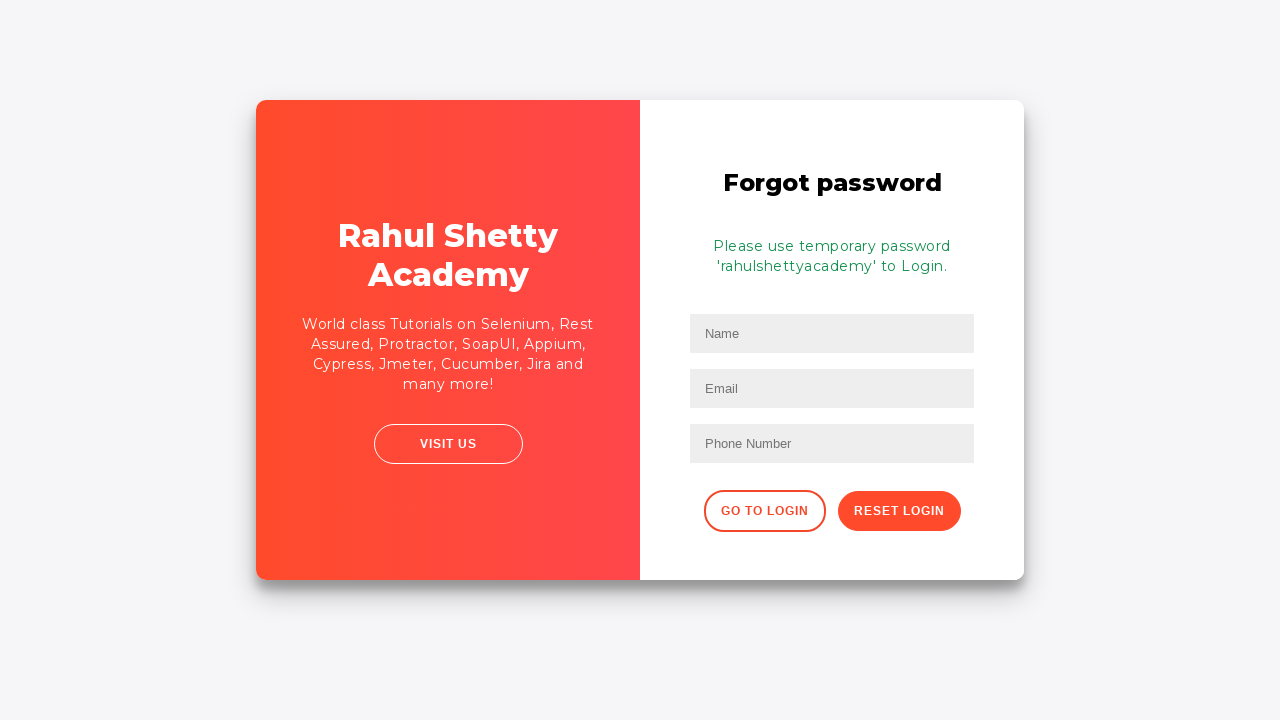